Tests web table LastName field with various input validations

Starting URL: https://demoqa.com/elements

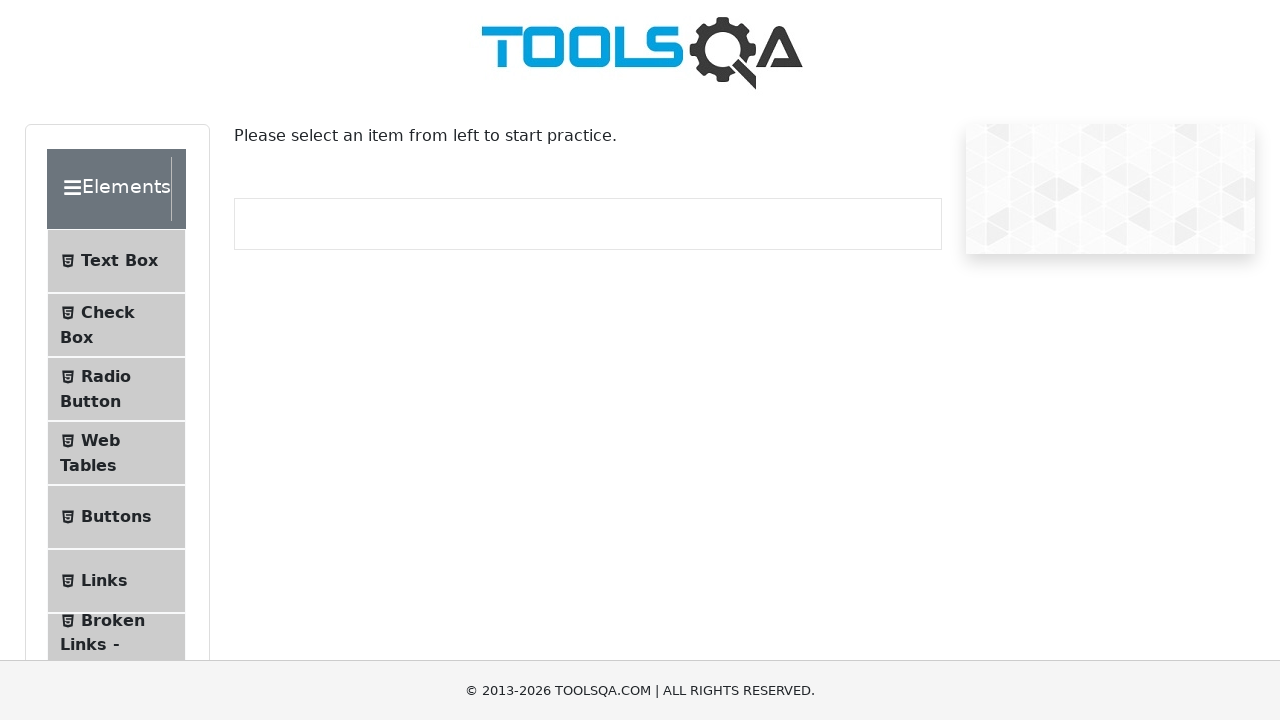

Scrolled Web Tables menu item into view
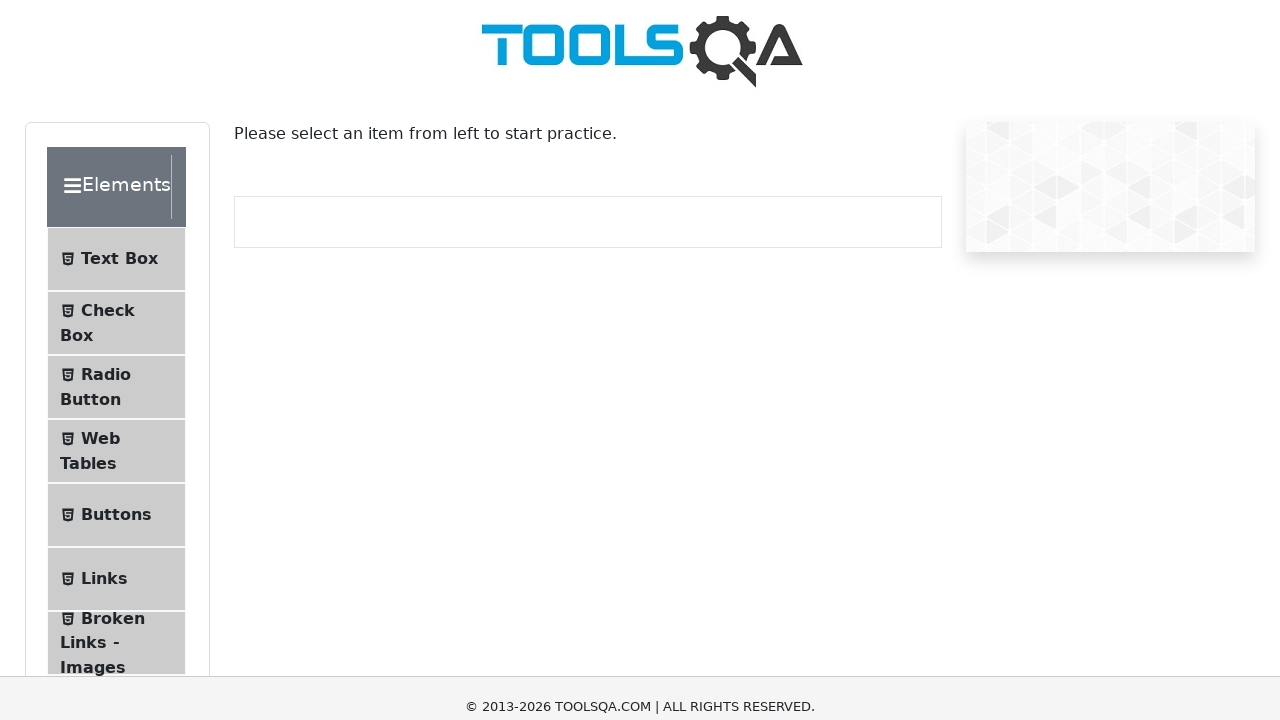

Clicked Web Tables menu item at (116, 32) on #item-3
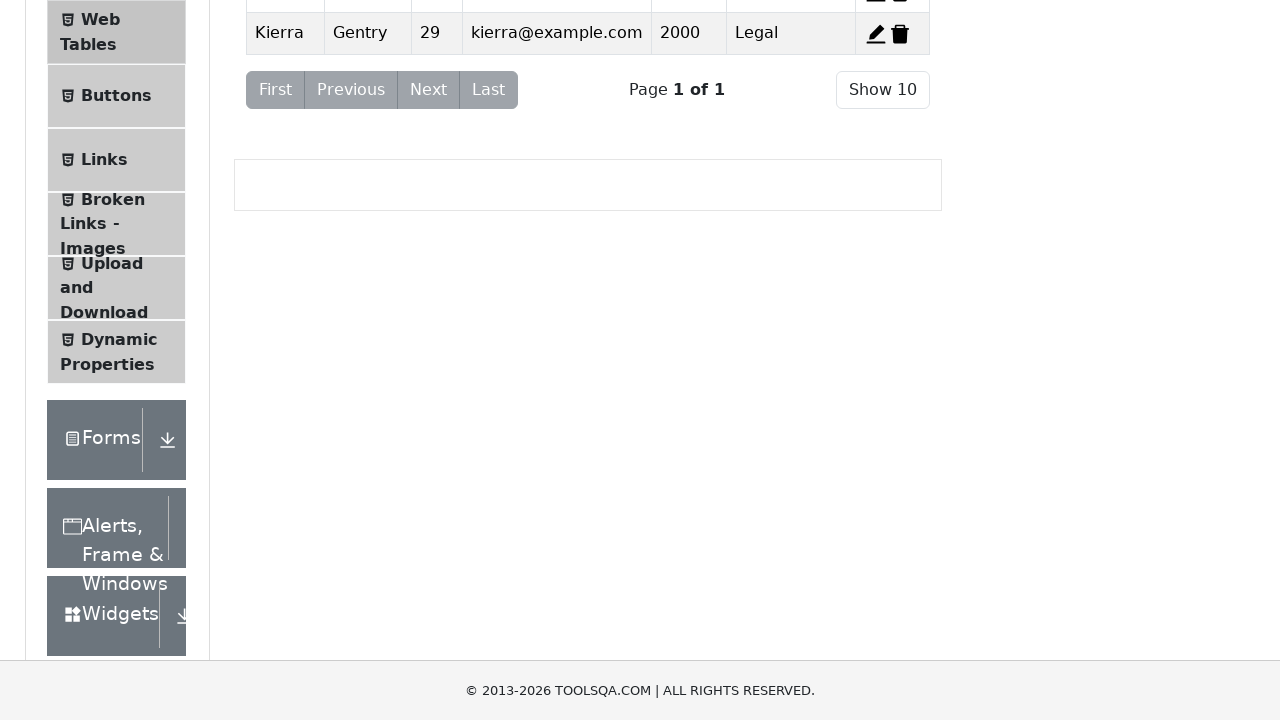

Clicked Add button to create new record at (274, 250) on xpath=//*[@id='addNewRecordButton']
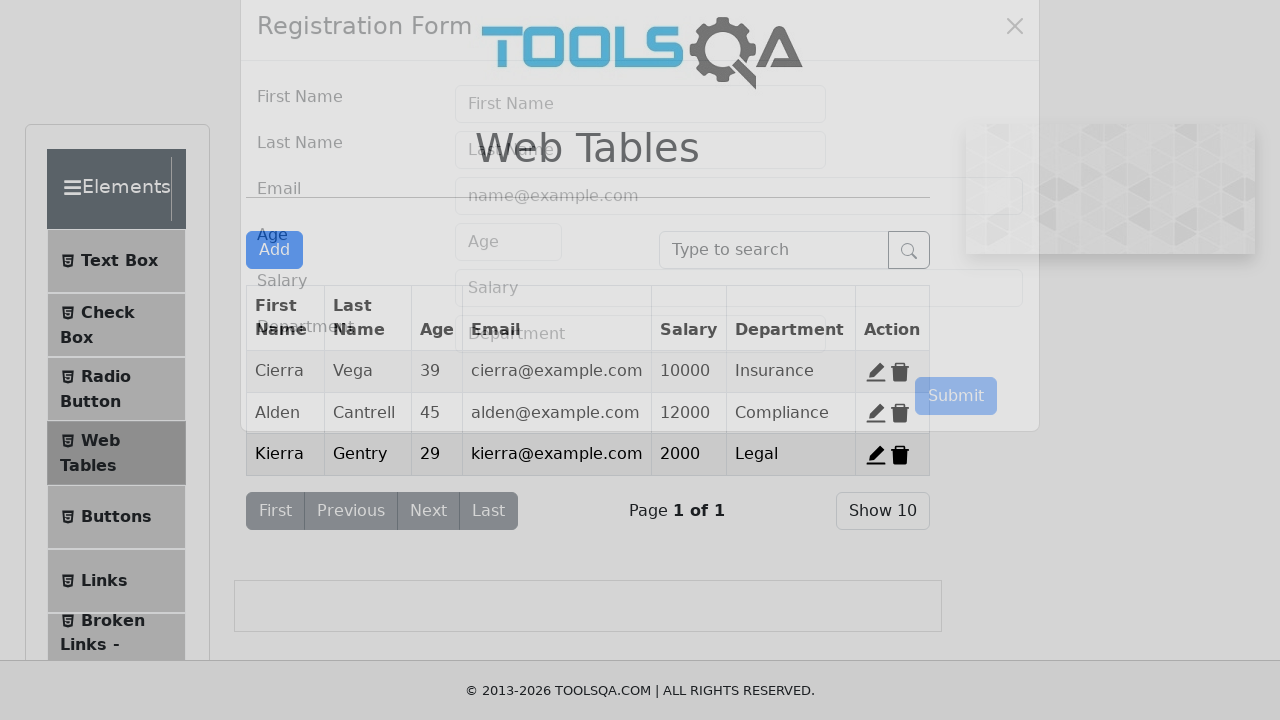

Clicked on LastName field at (640, 187) on #lastName
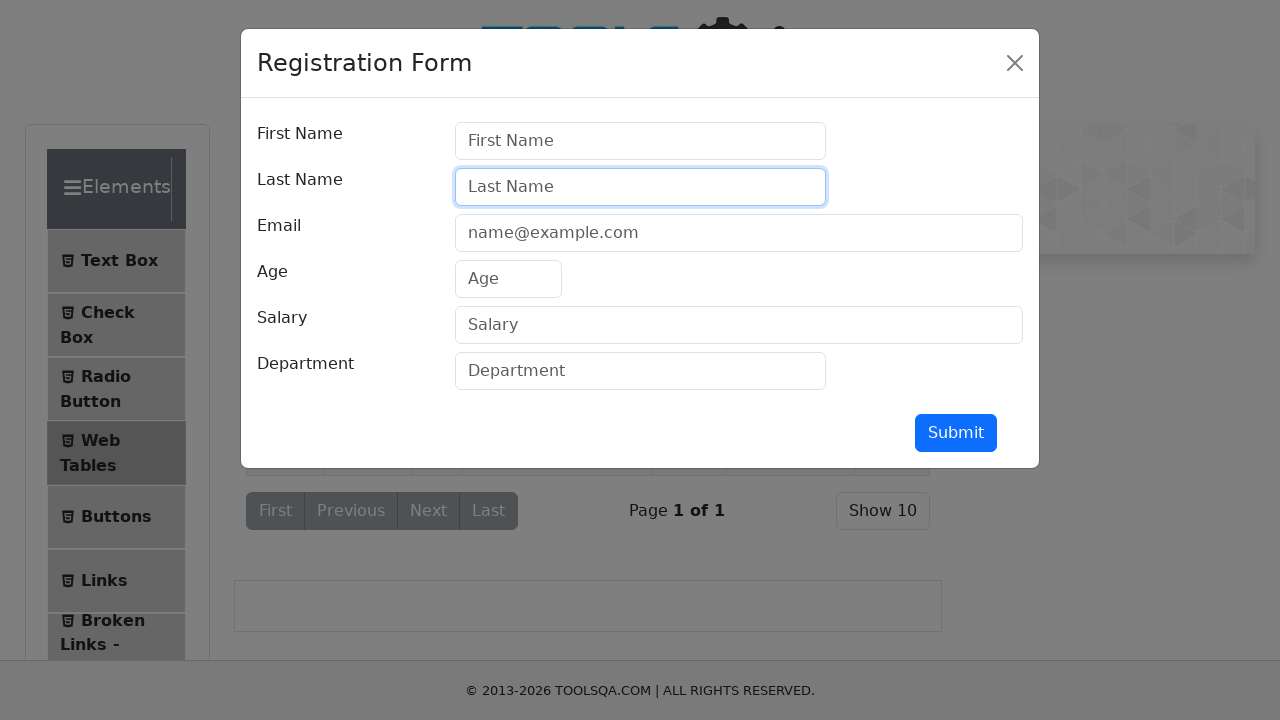

Filled LastName field with minimum length value 'qw' on #lastName
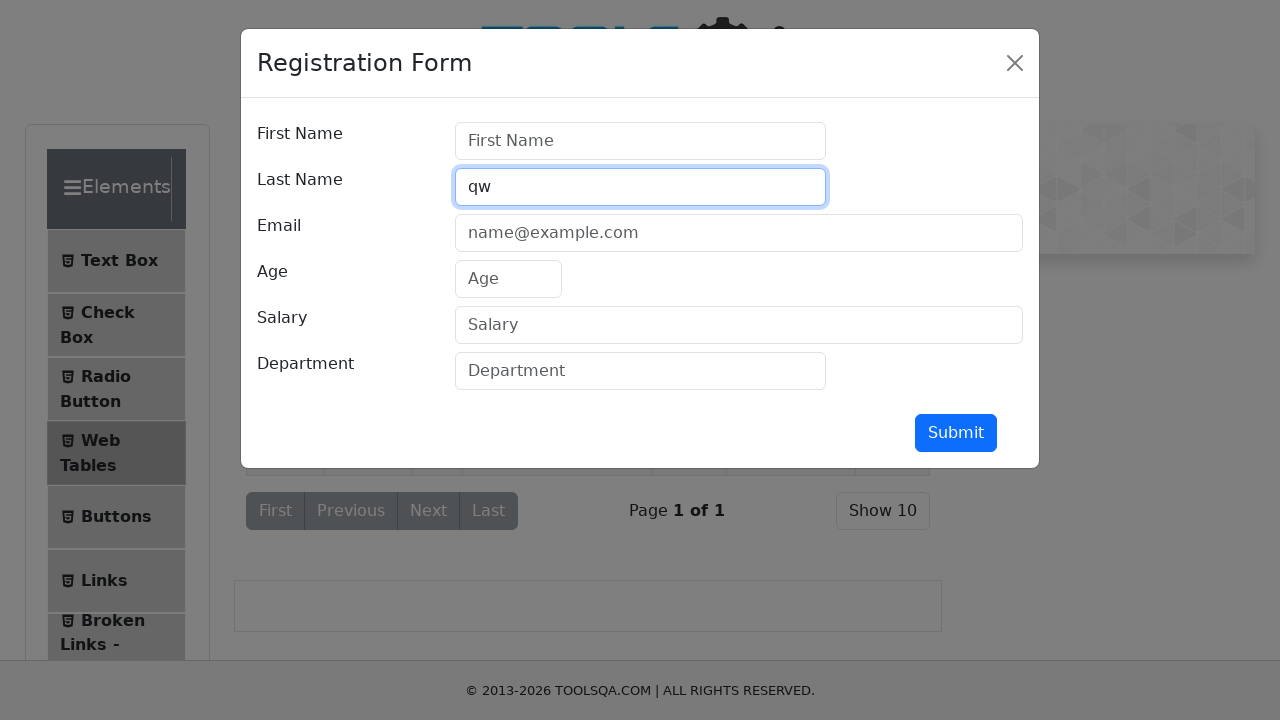

Clicked submit button with minimum LastName value at (956, 433) on #submit
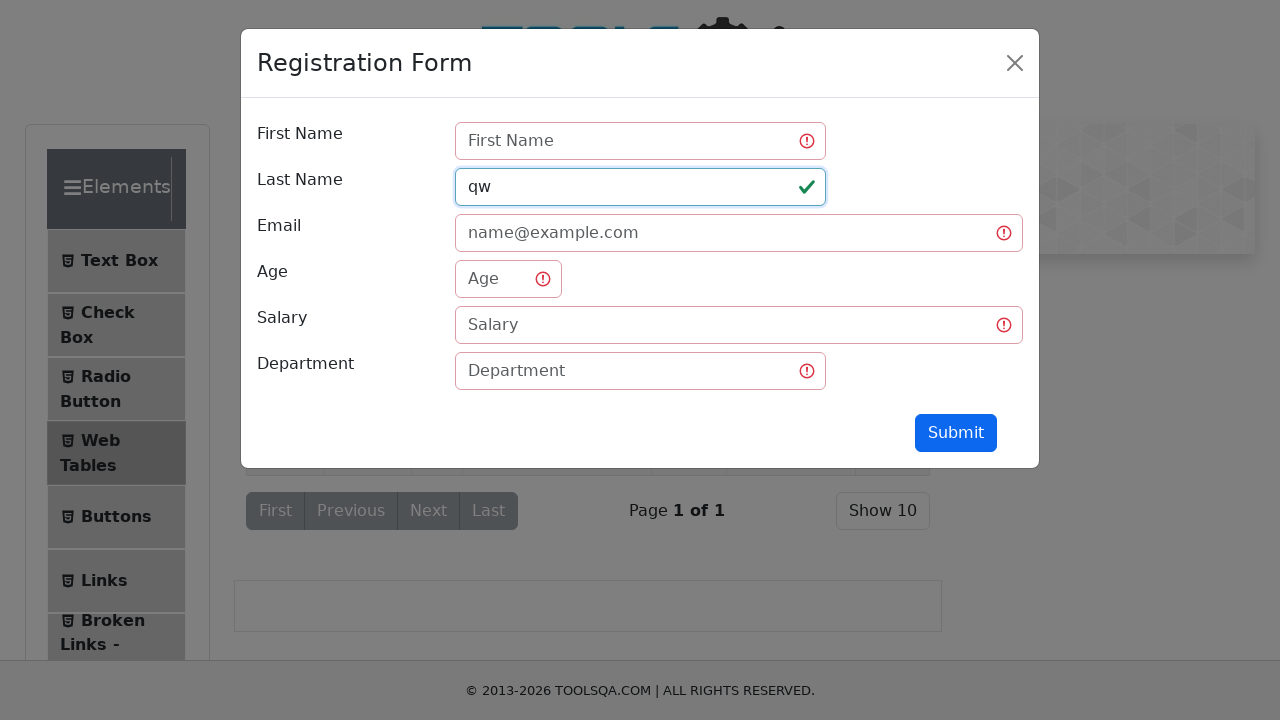

Waited 500ms for form submission
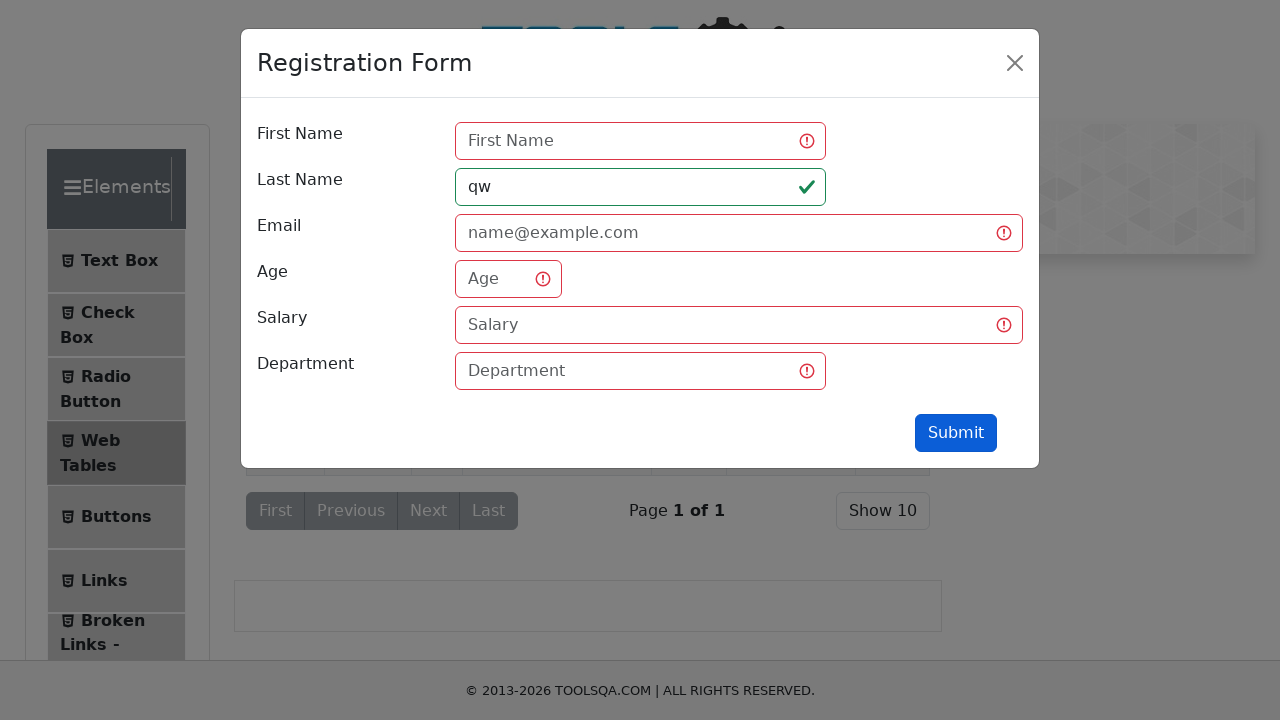

Filled LastName field with maximum length value on #lastName
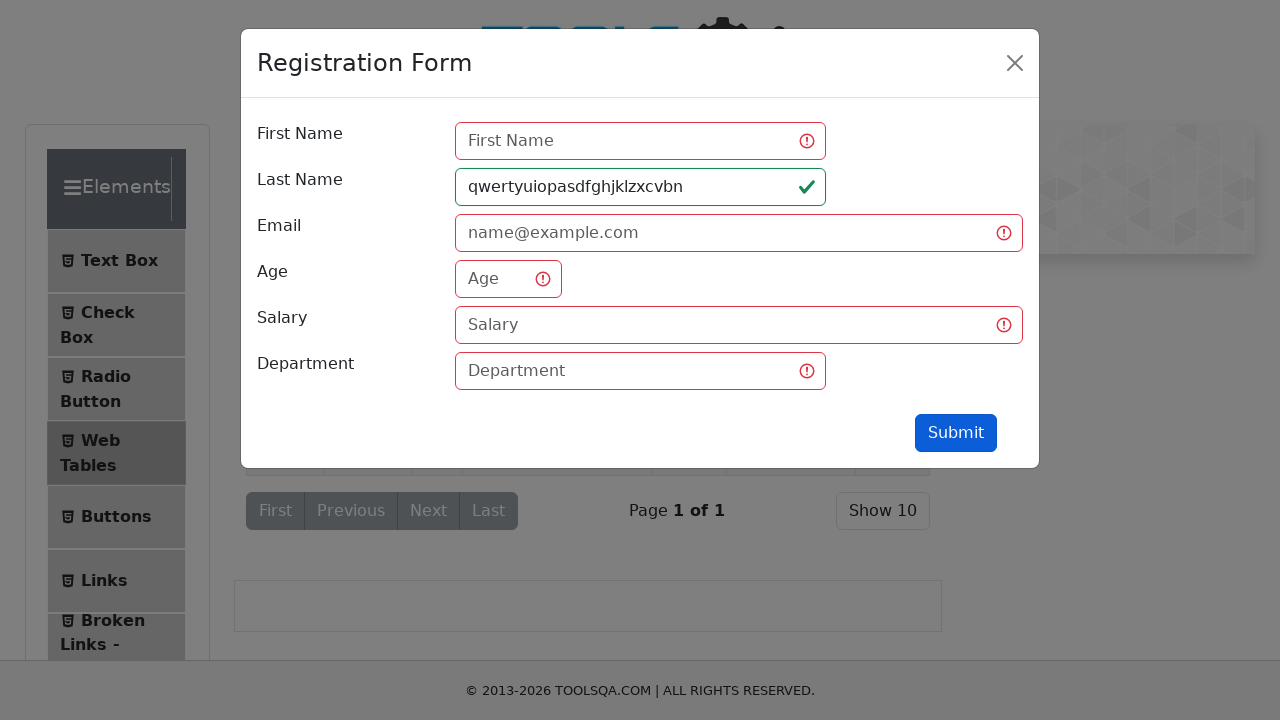

Waited 500ms after entering maximum length LastName
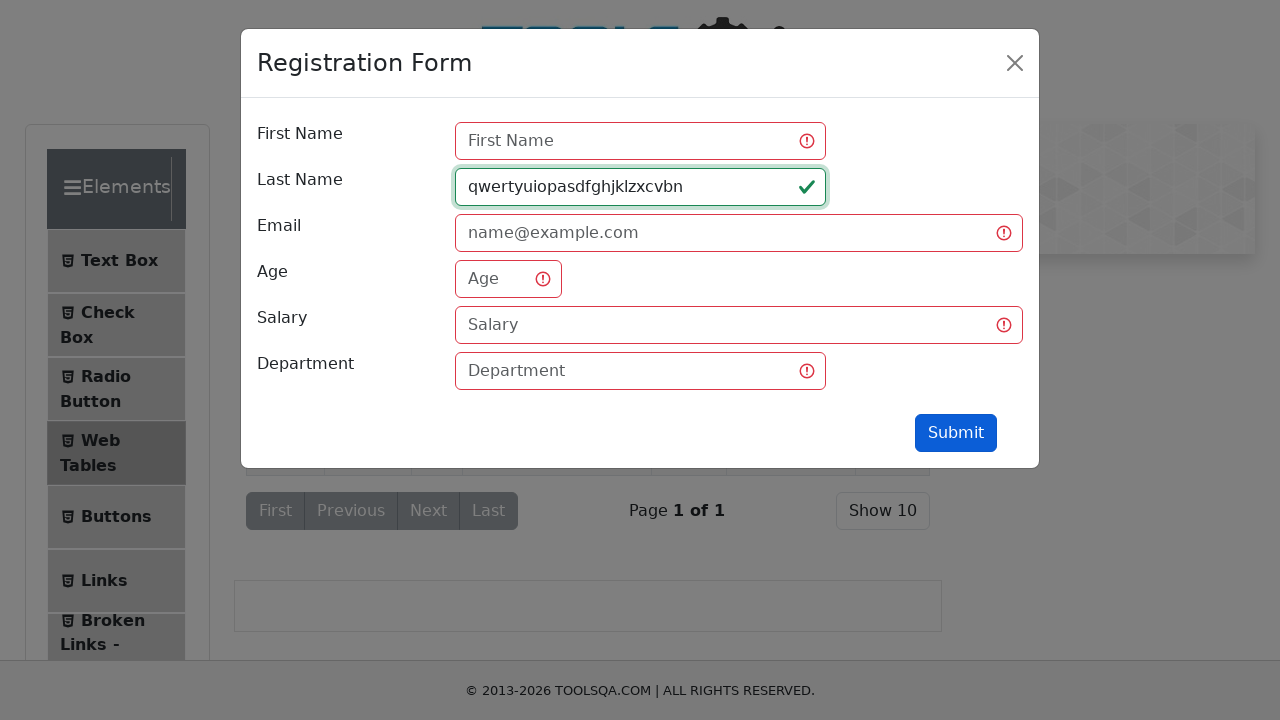

Filled LastName field with numeric value on #lastName
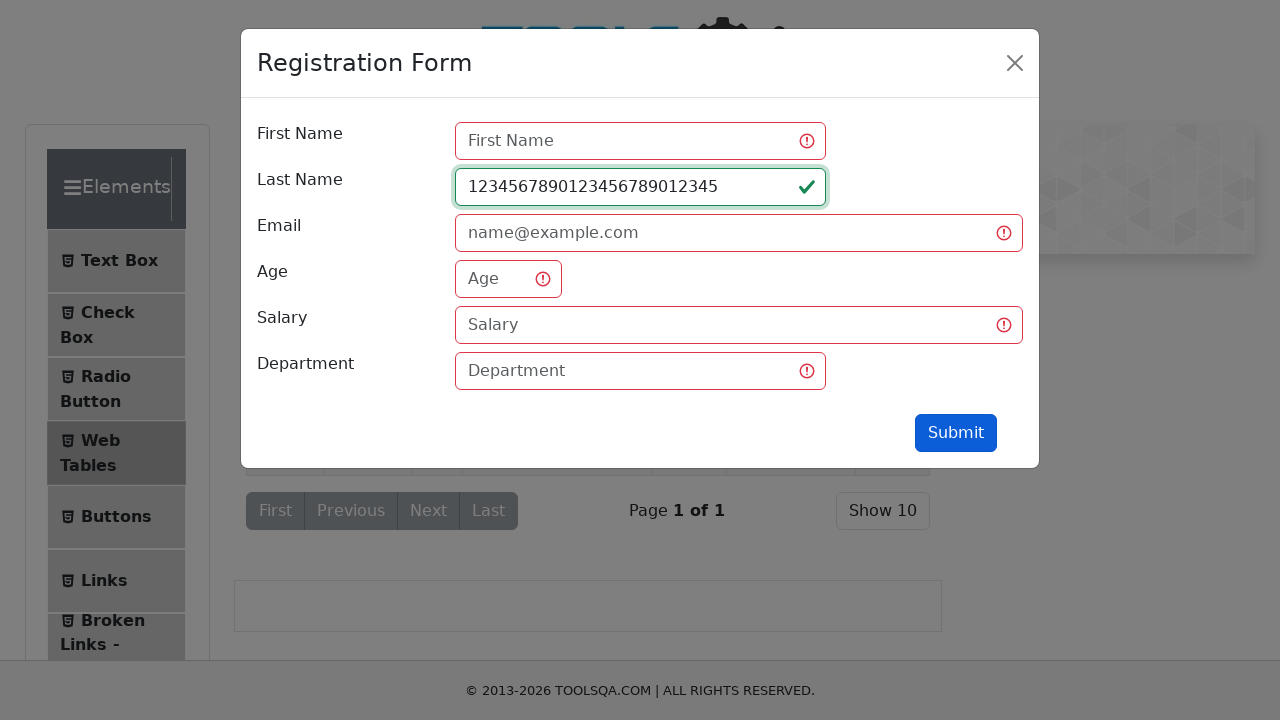

Waited 500ms after entering numeric LastName value
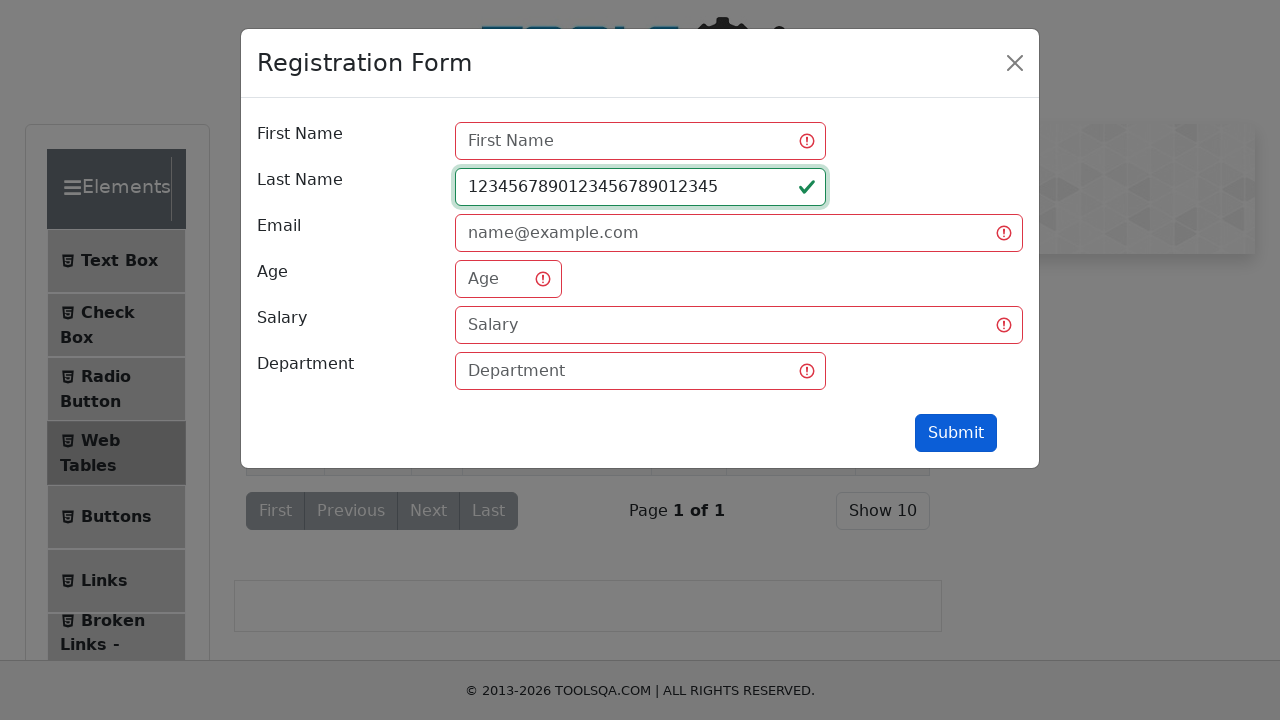

Filled LastName field with special characters on #lastName
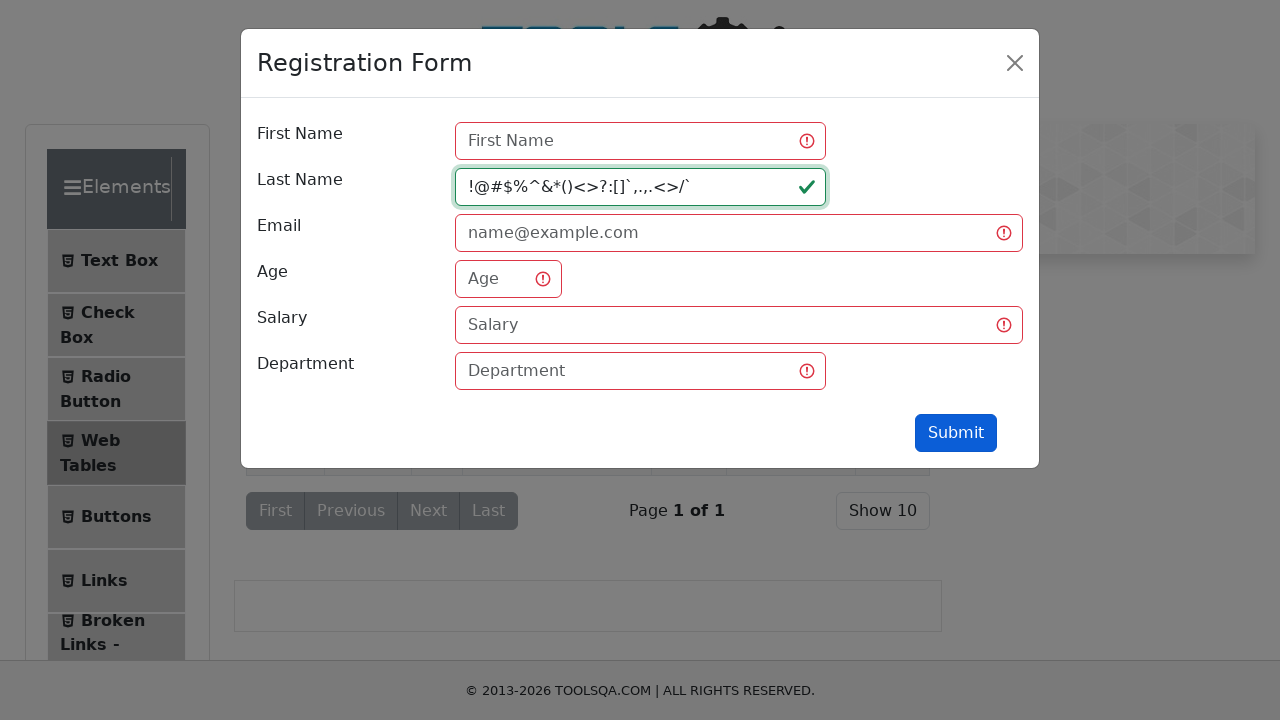

Waited 500ms after entering special characters in LastName
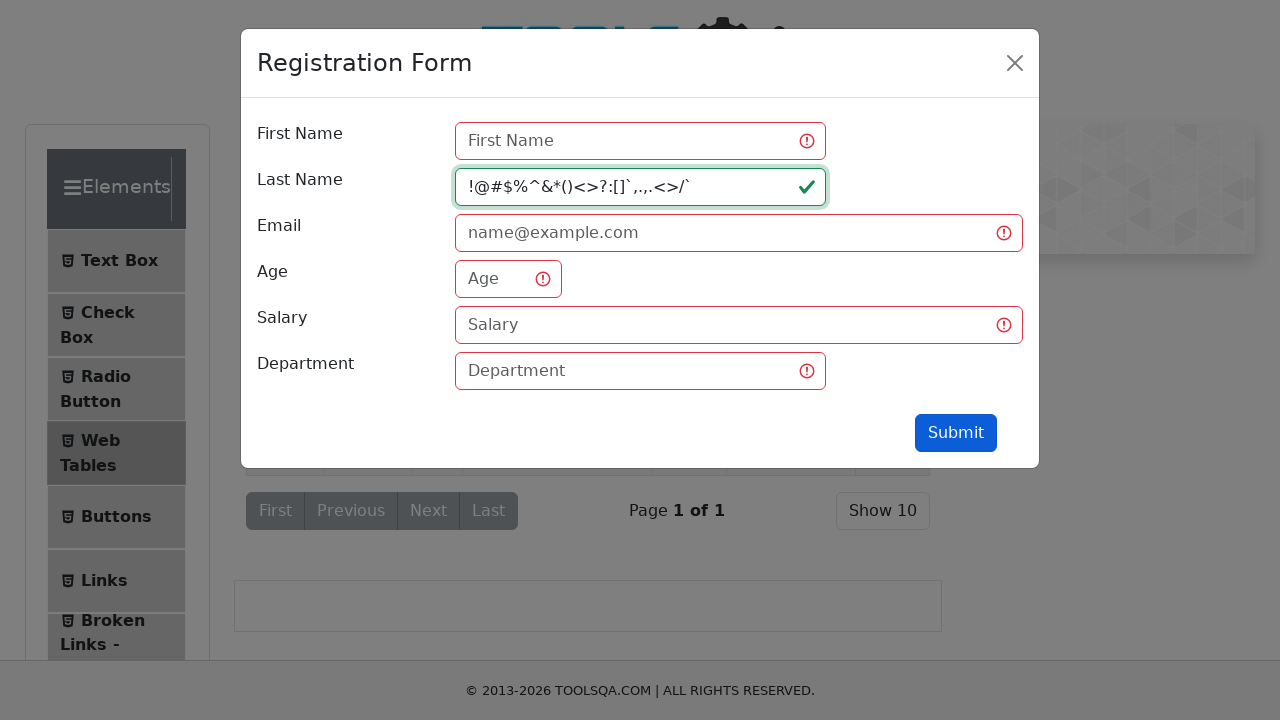

Filled LastName field with valid input 'Subha' on #lastName
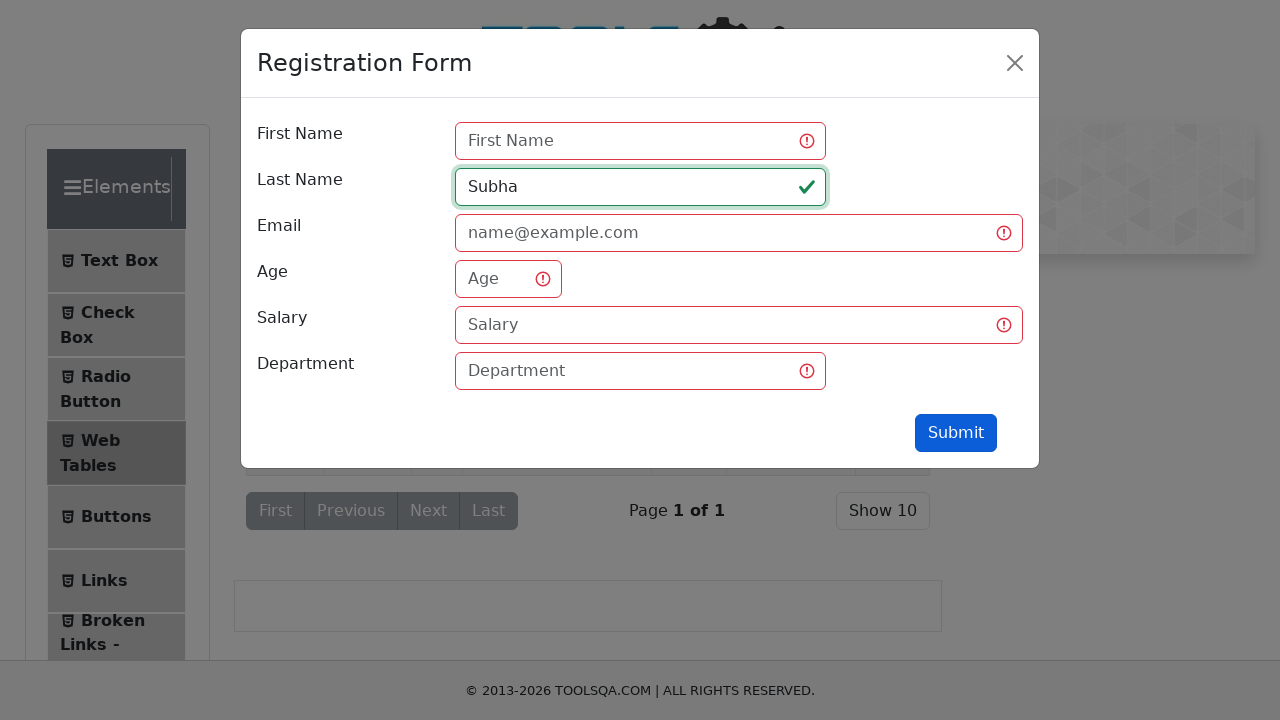

Waited 500ms after entering valid LastName value
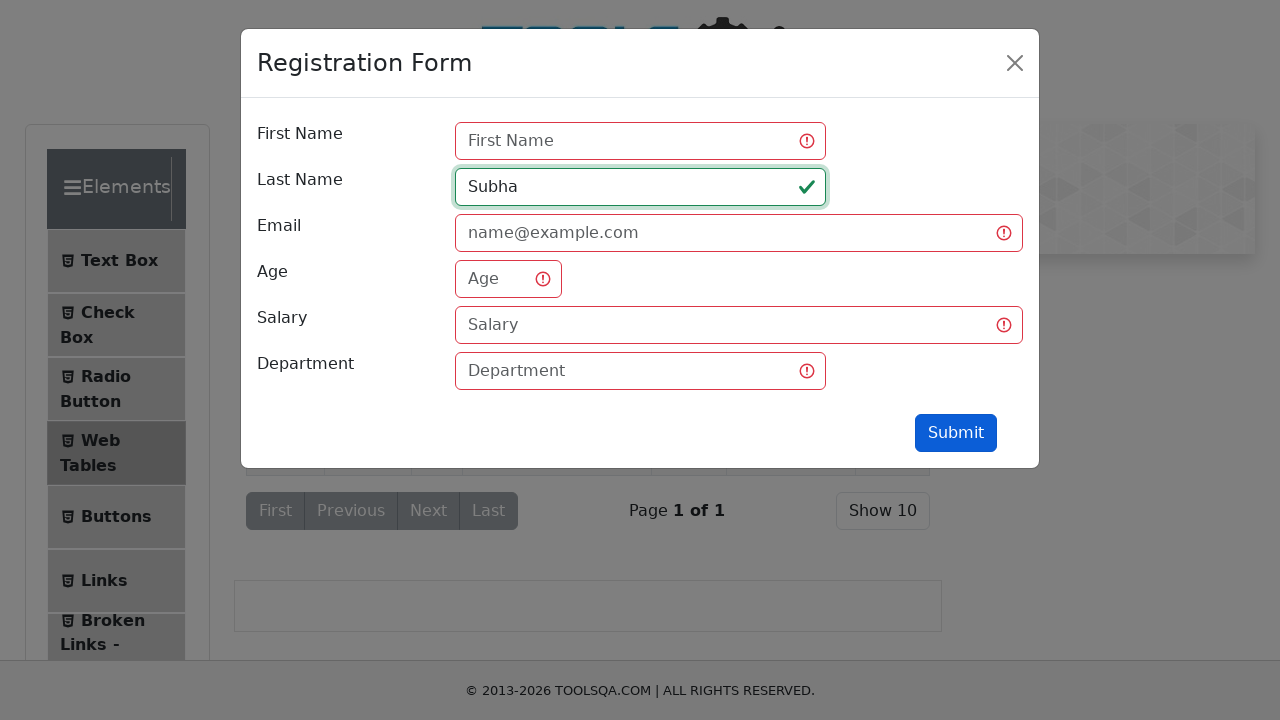

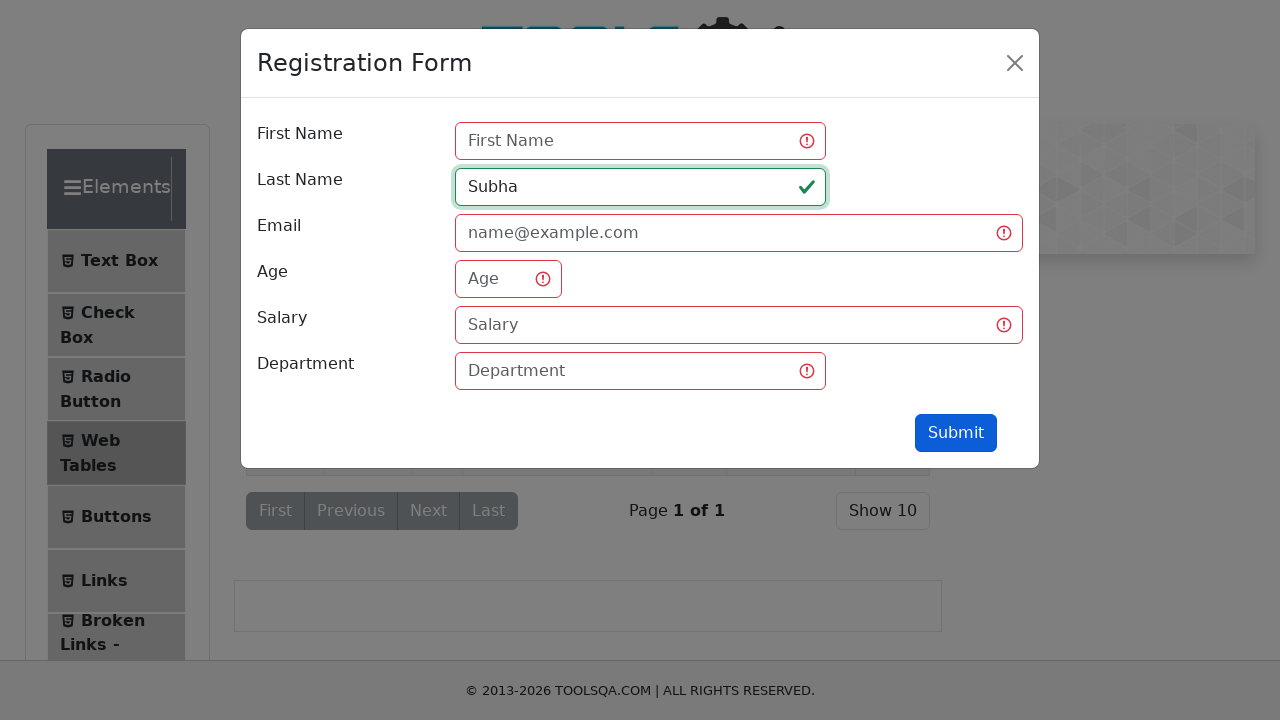